Tests the sorting functionality of a vegetable/fruit table by clicking on the column header and verifying that items are displayed in sorted order

Starting URL: https://rahulshettyacademy.com/seleniumPractise/#/offers

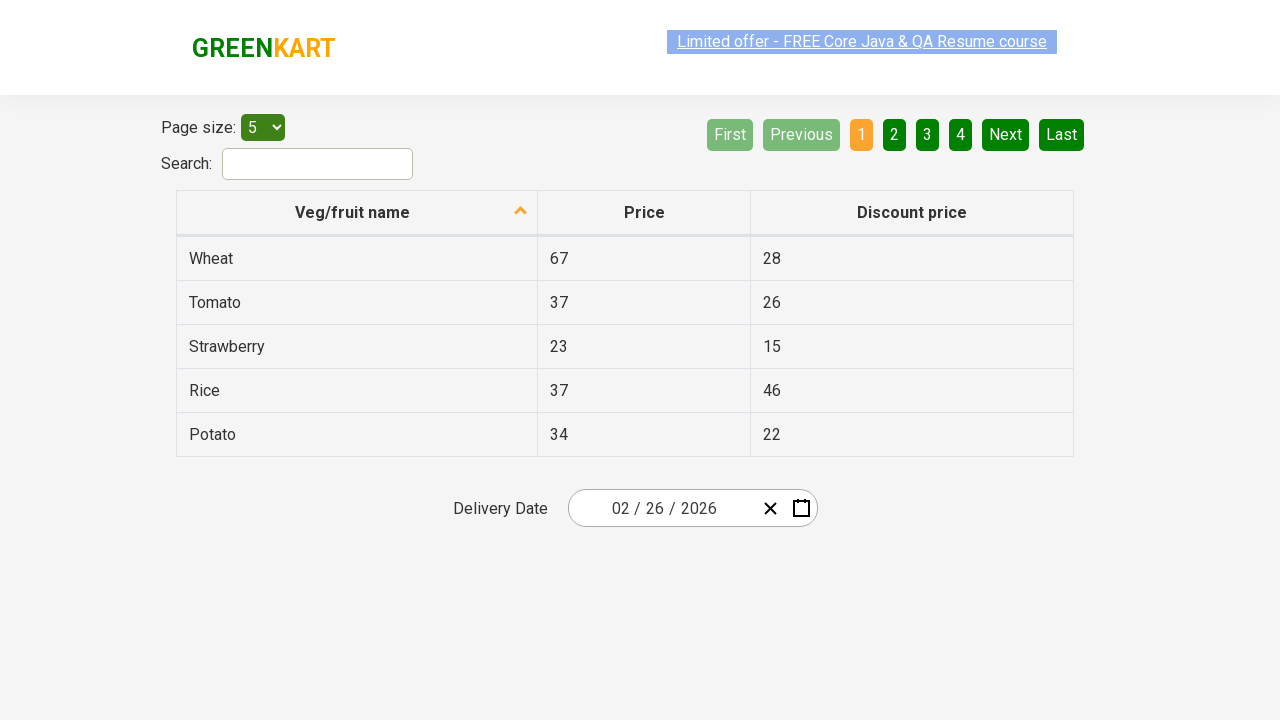

Clicked on 'Veg/fruit name' column header to sort at (353, 212) on xpath=//span[text()='Veg/fruit name']
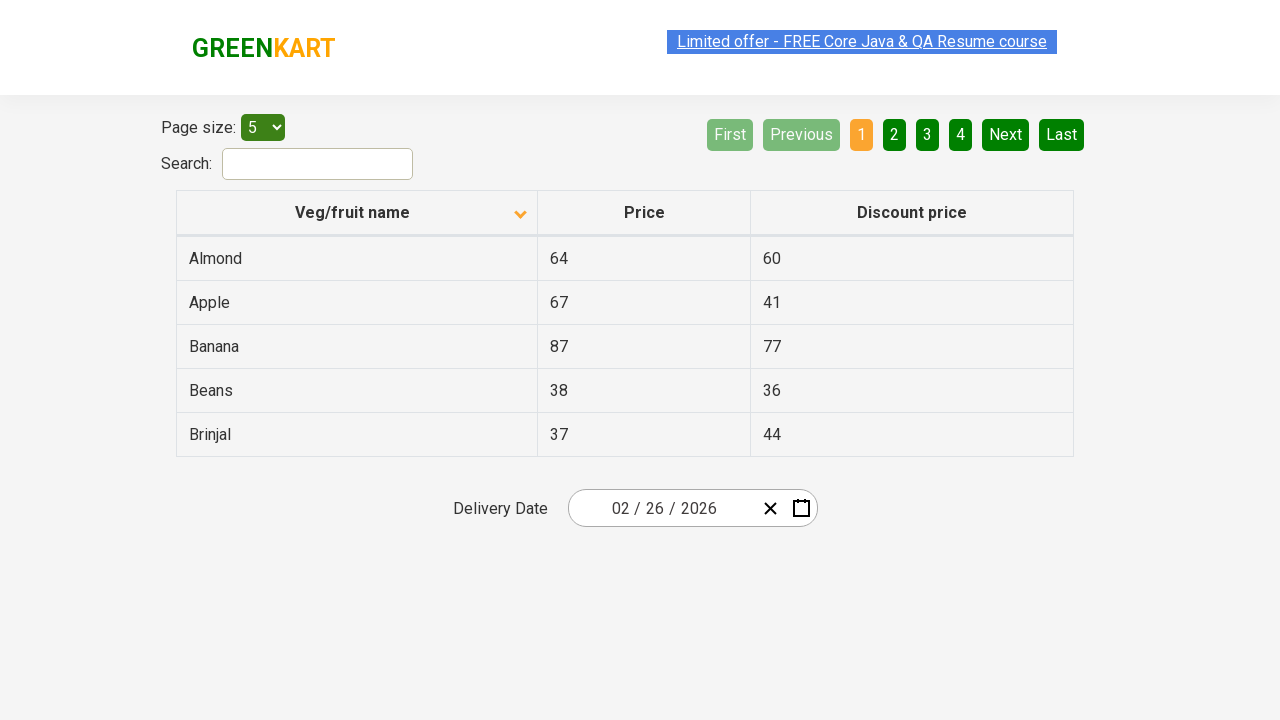

Waited 500ms for table to sort
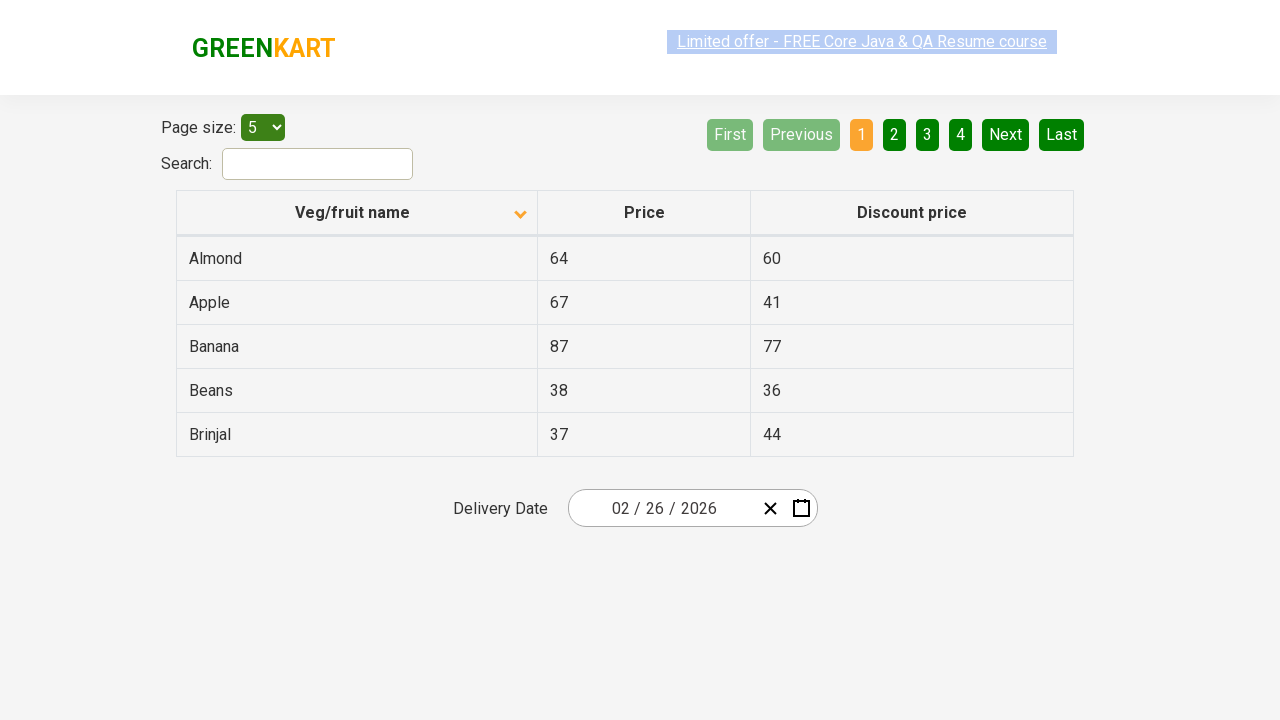

Located all vegetable name cells in the first column
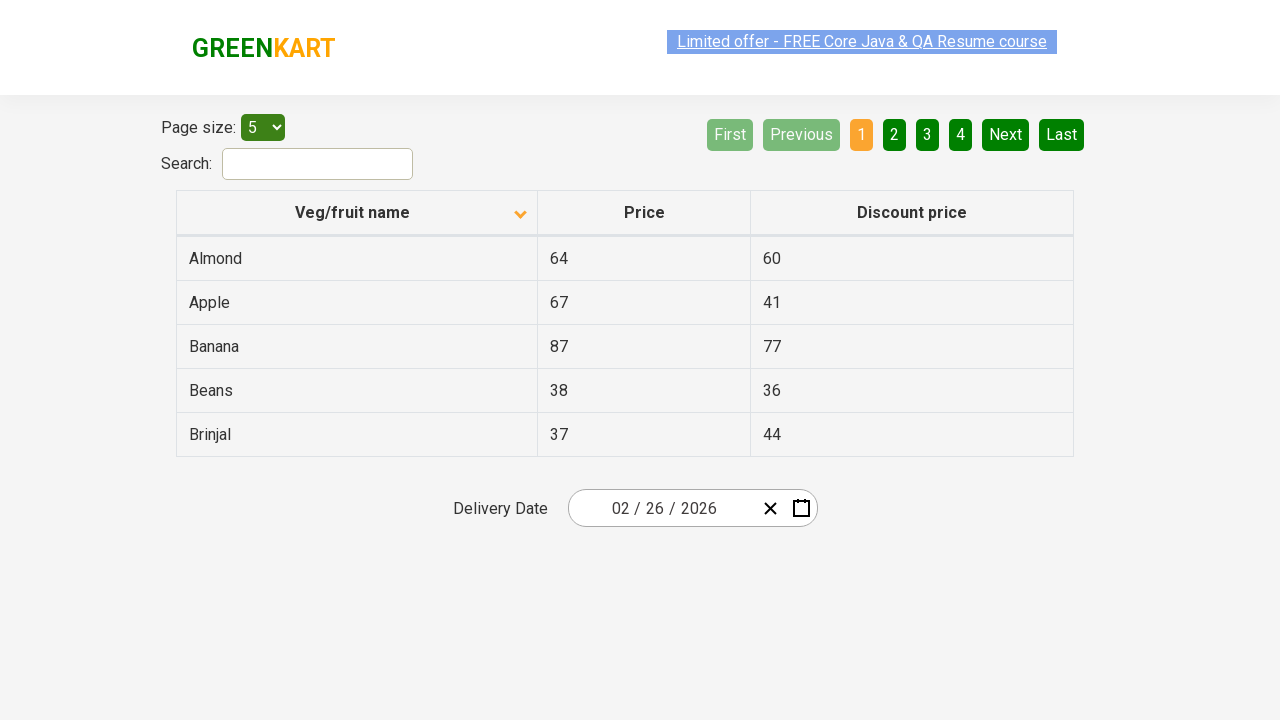

Extracted 5 vegetable names from table
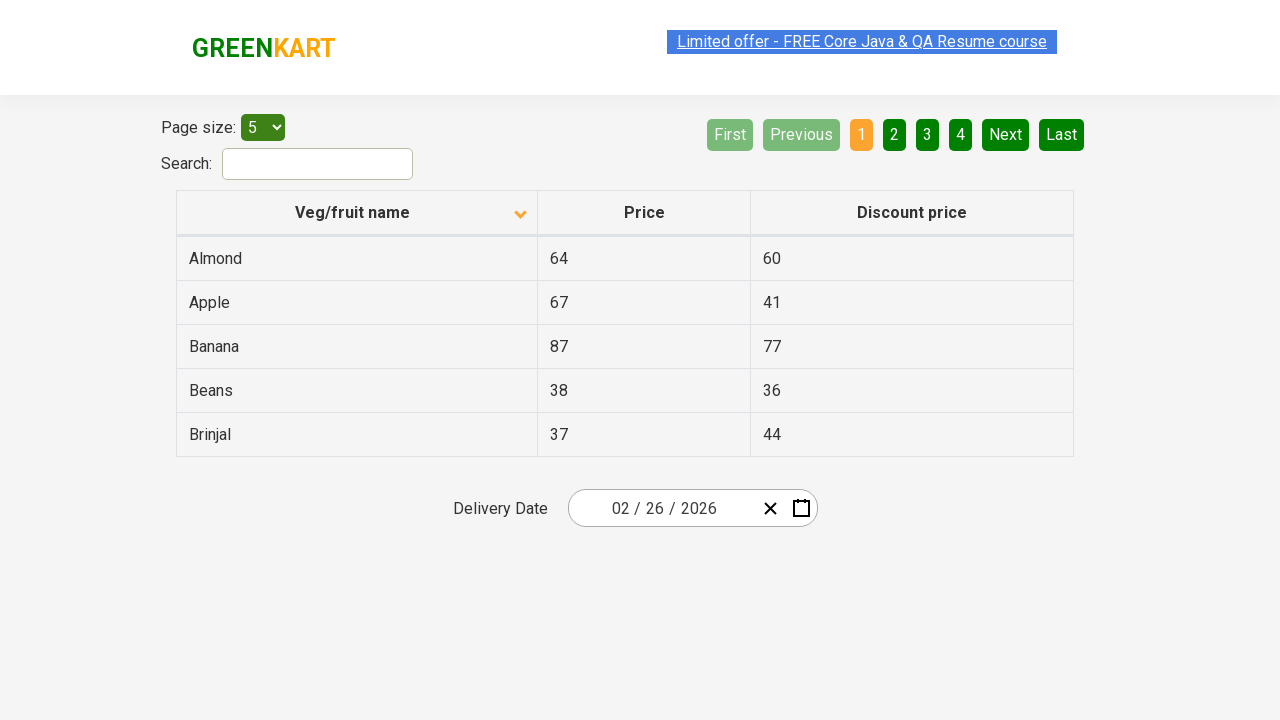

Verified that vegetable names are sorted in ascending order
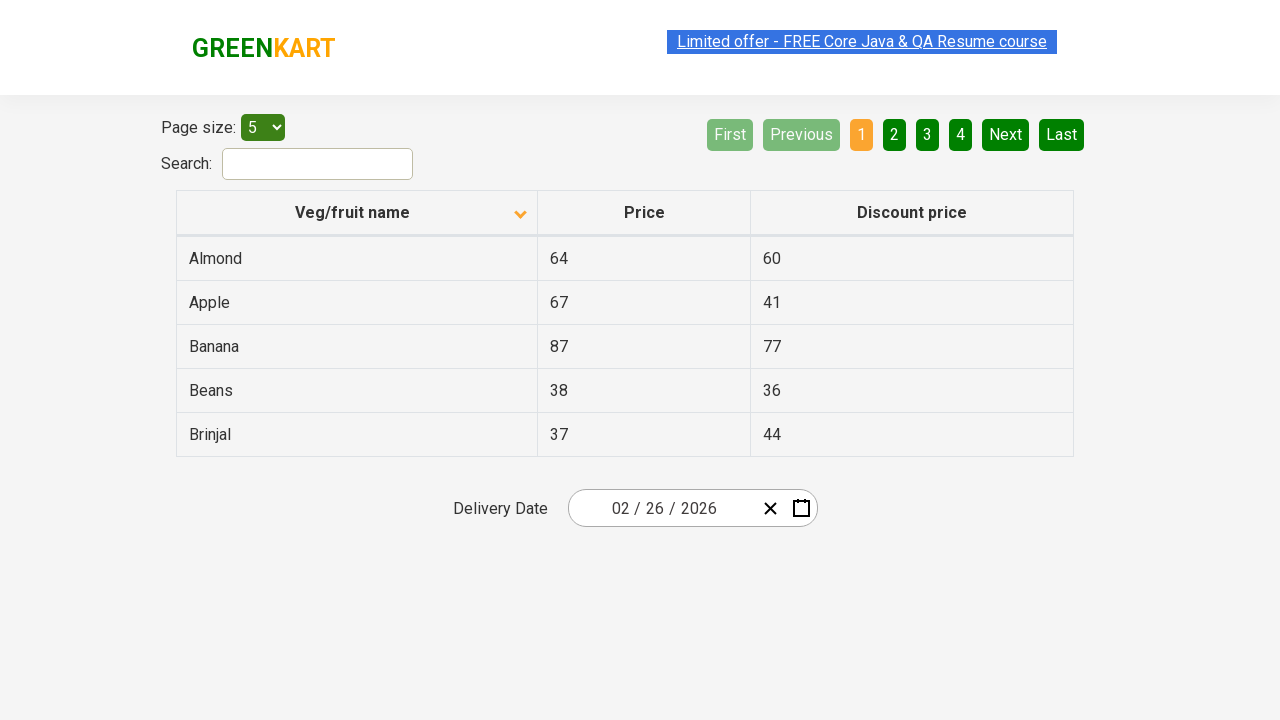

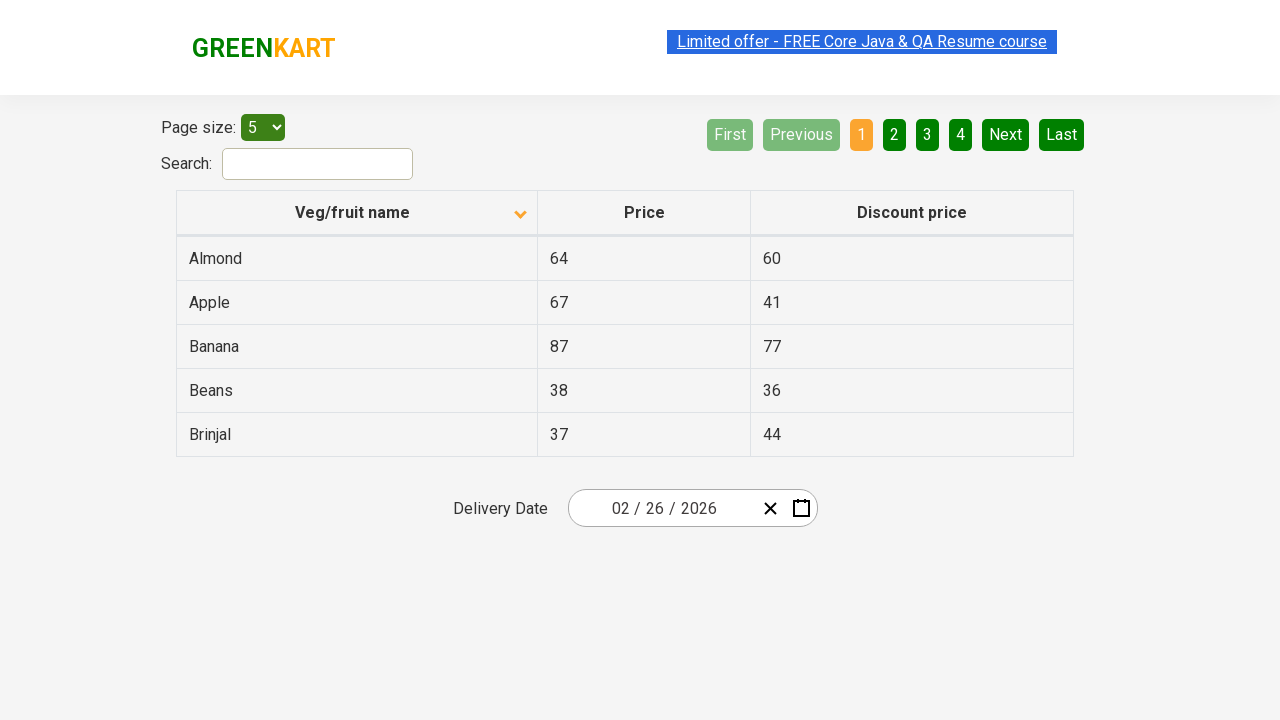